Tests that submitting the login form with an empty username field displays the appropriate error message about username being required.

Starting URL: https://www.saucedemo.com/

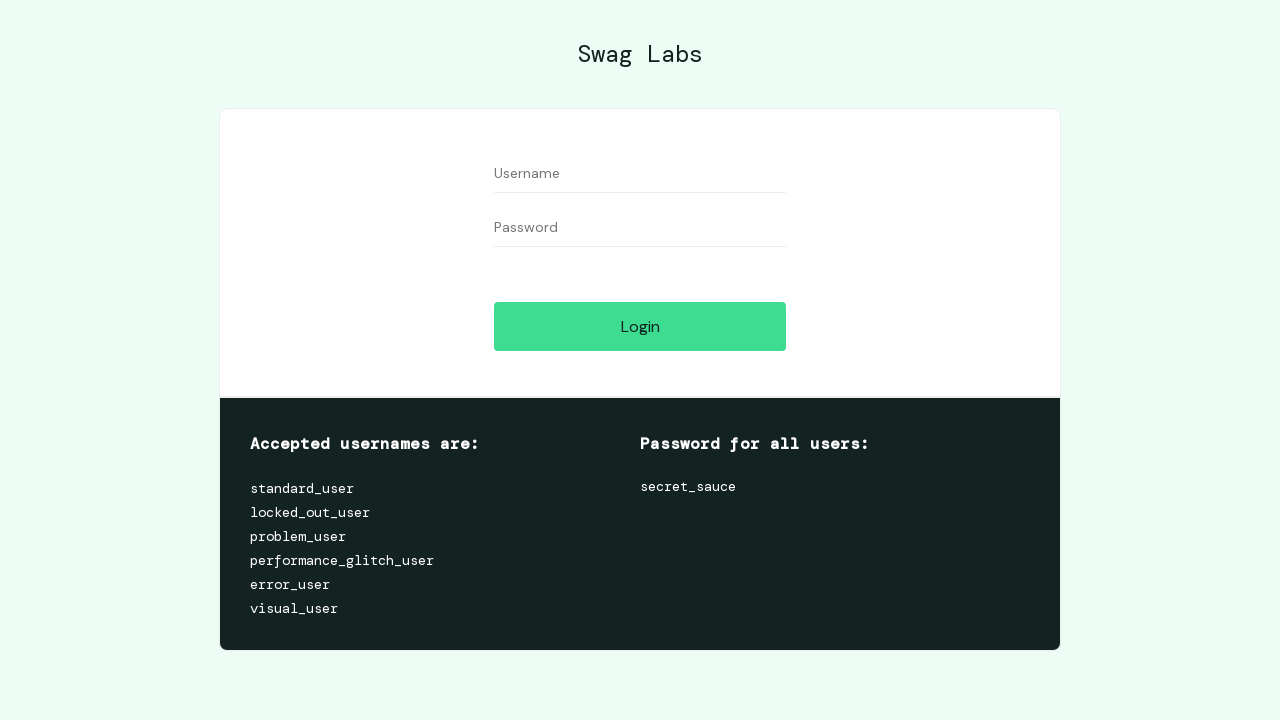

Left username field empty on #user-name
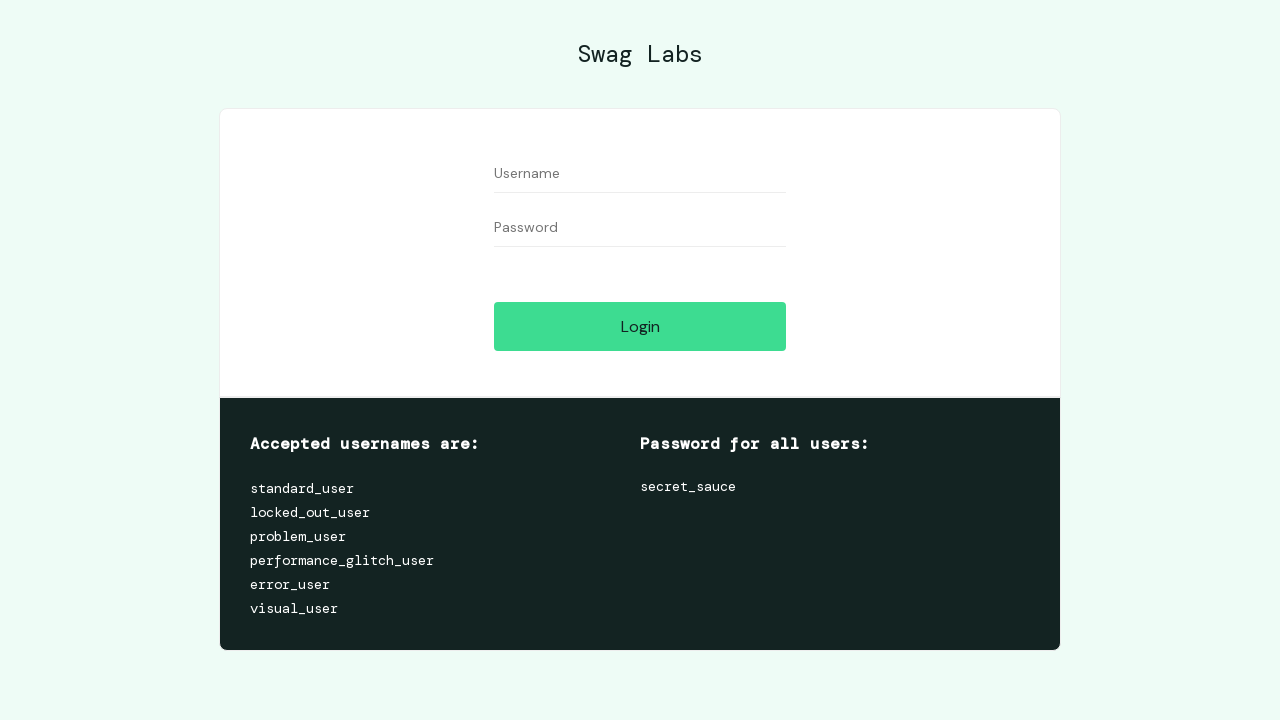

Filled password field with 'testpassword123' on #password
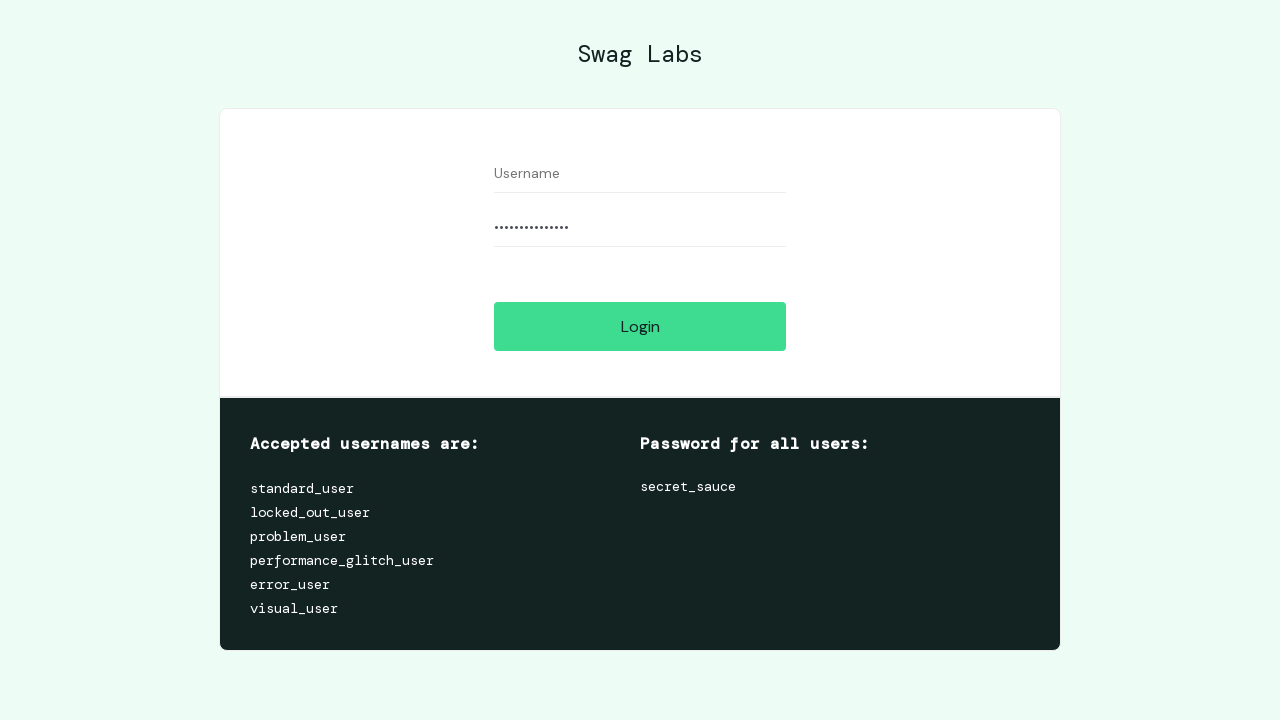

Clicked login button to submit form with empty username at (640, 326) on #login-button
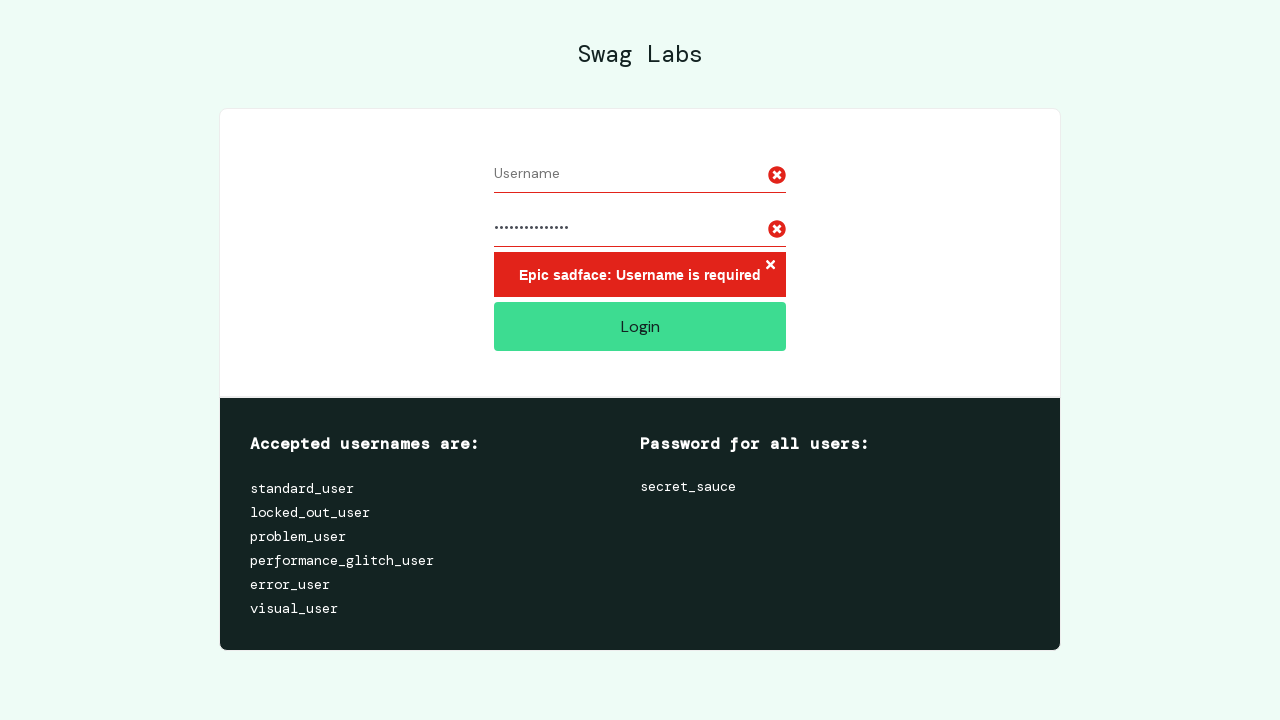

Error message appeared indicating username is required
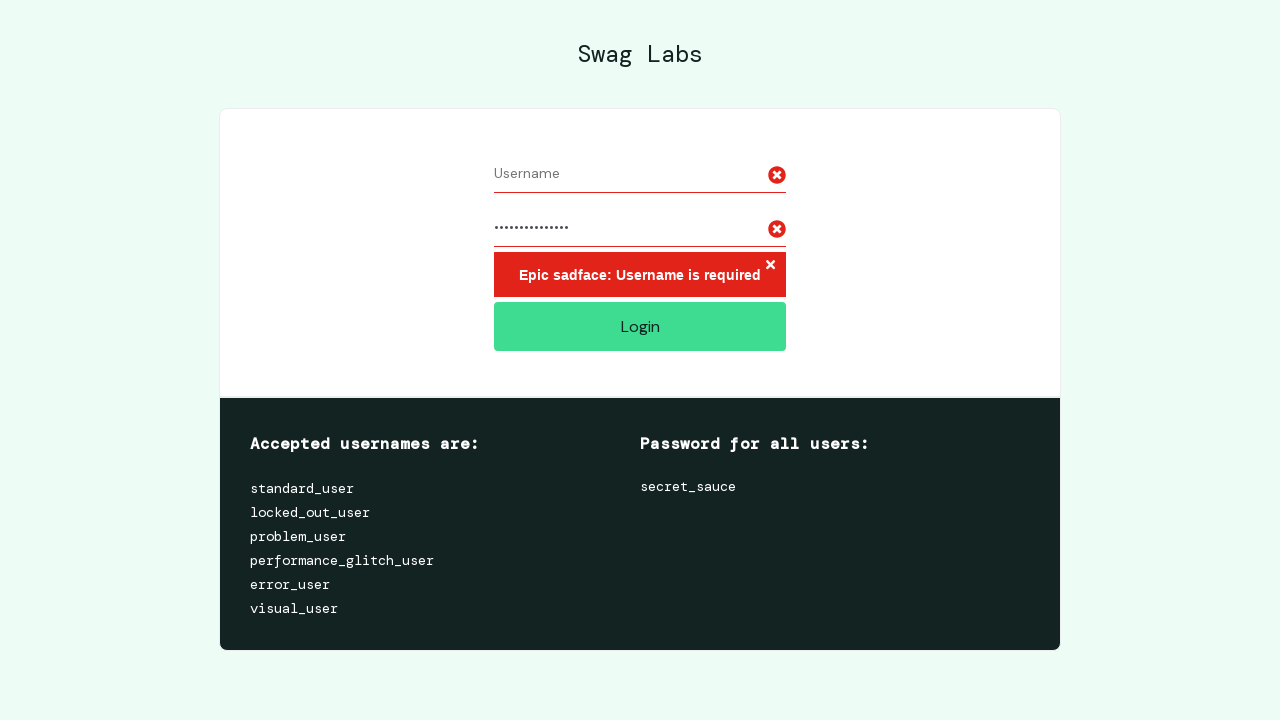

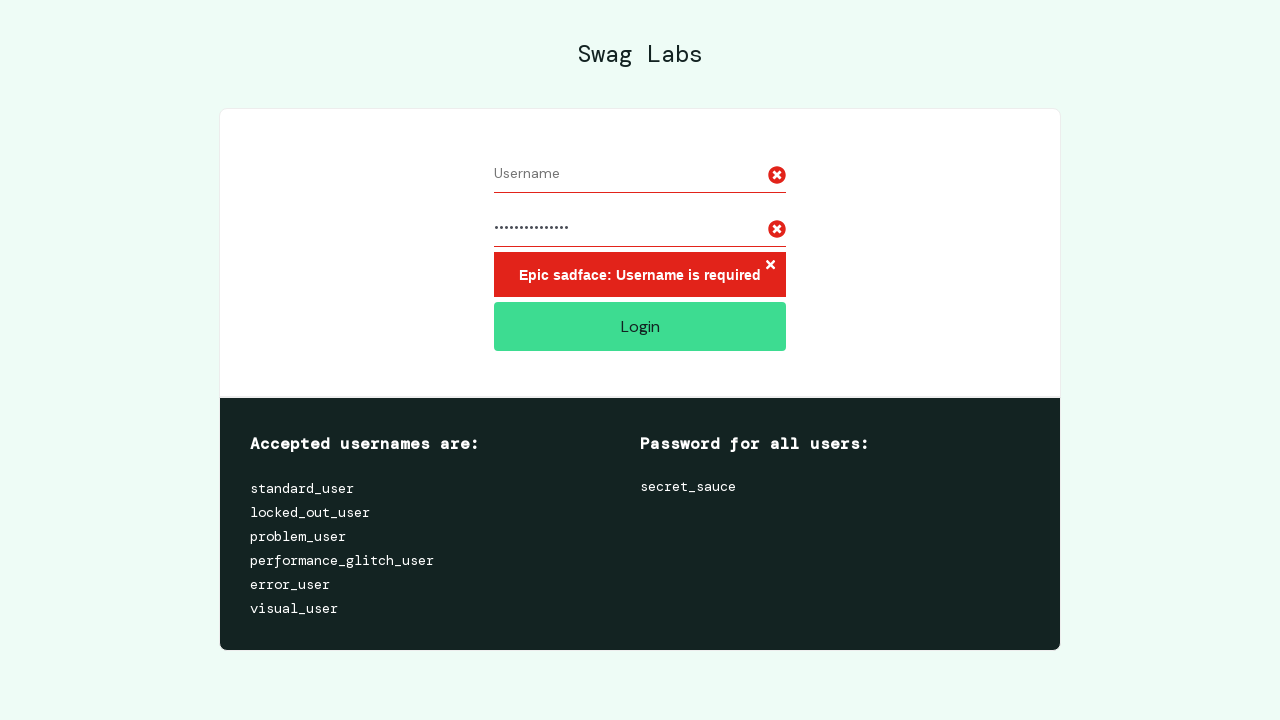